Tests unsuccessful contact form submission by navigating to the contact page and clicking submit without filling in any form fields.

Starting URL: https://atid.store/

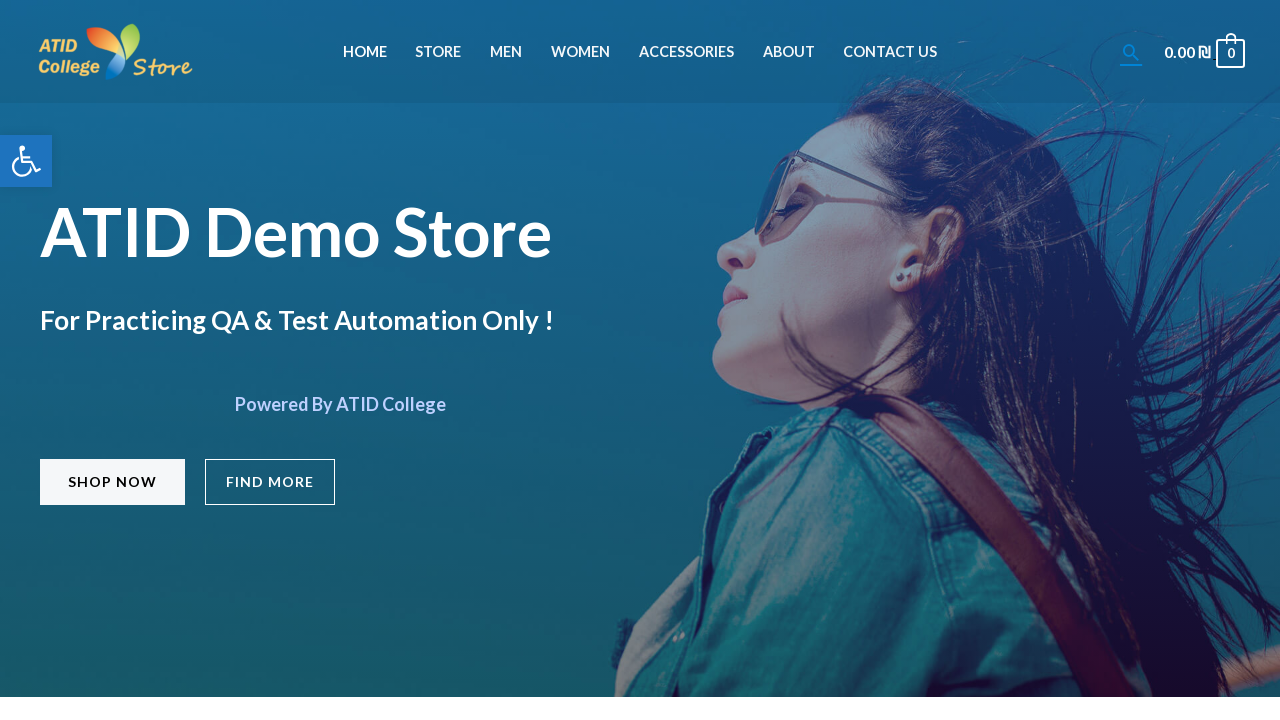

Clicked on Contact Us menu item at (890, 52) on xpath=//*[@id='menu-item-829']/a
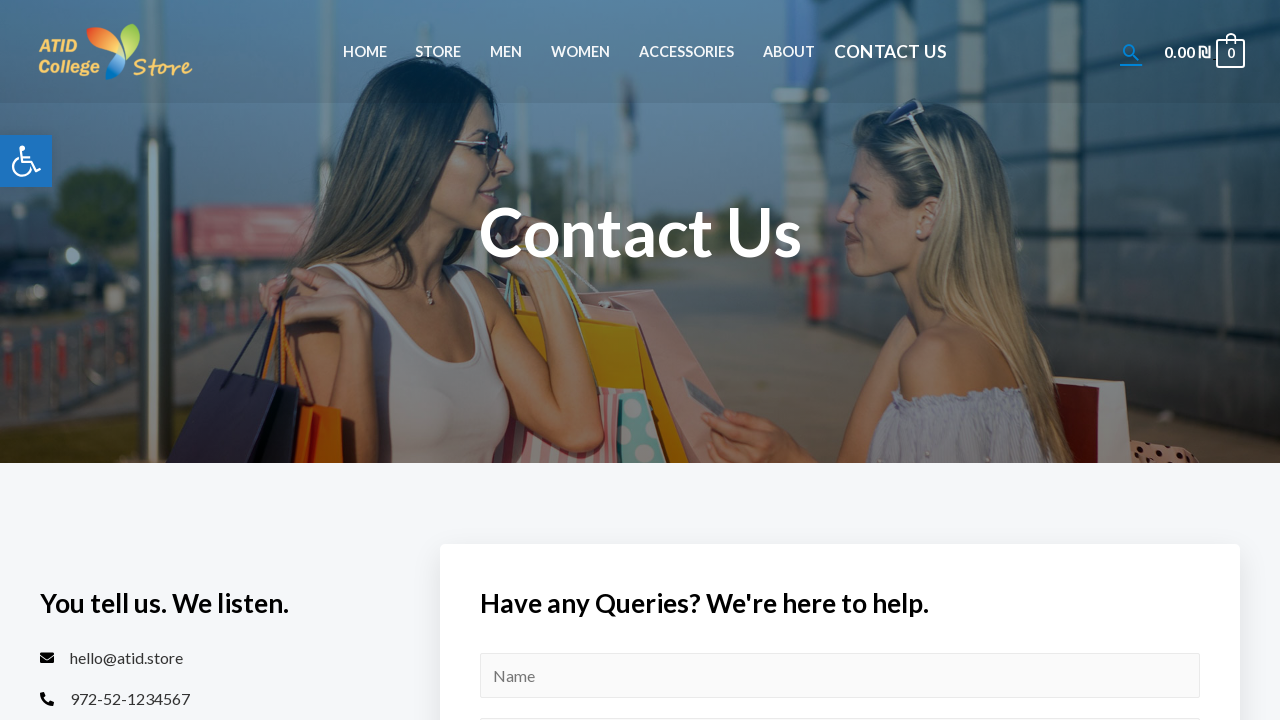

Clicked submit button on contact form at (567, 360) on #wpforms-submit-15
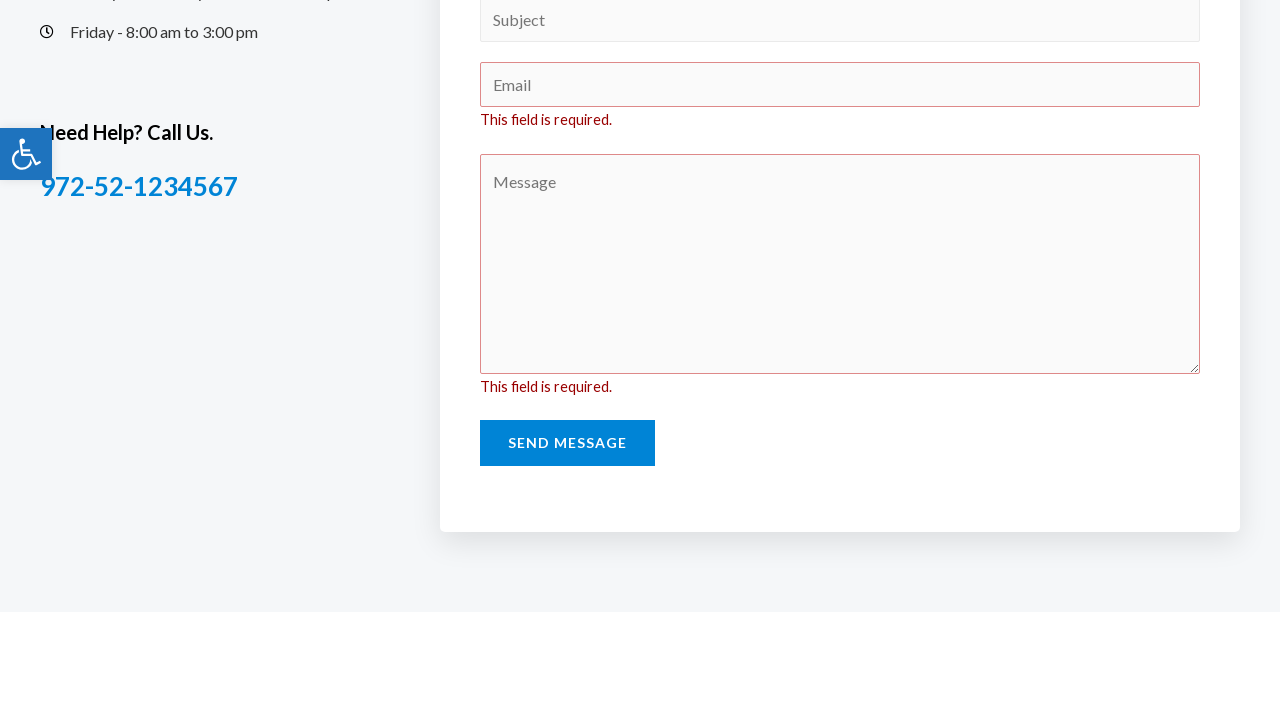

Waited 1 second for page response
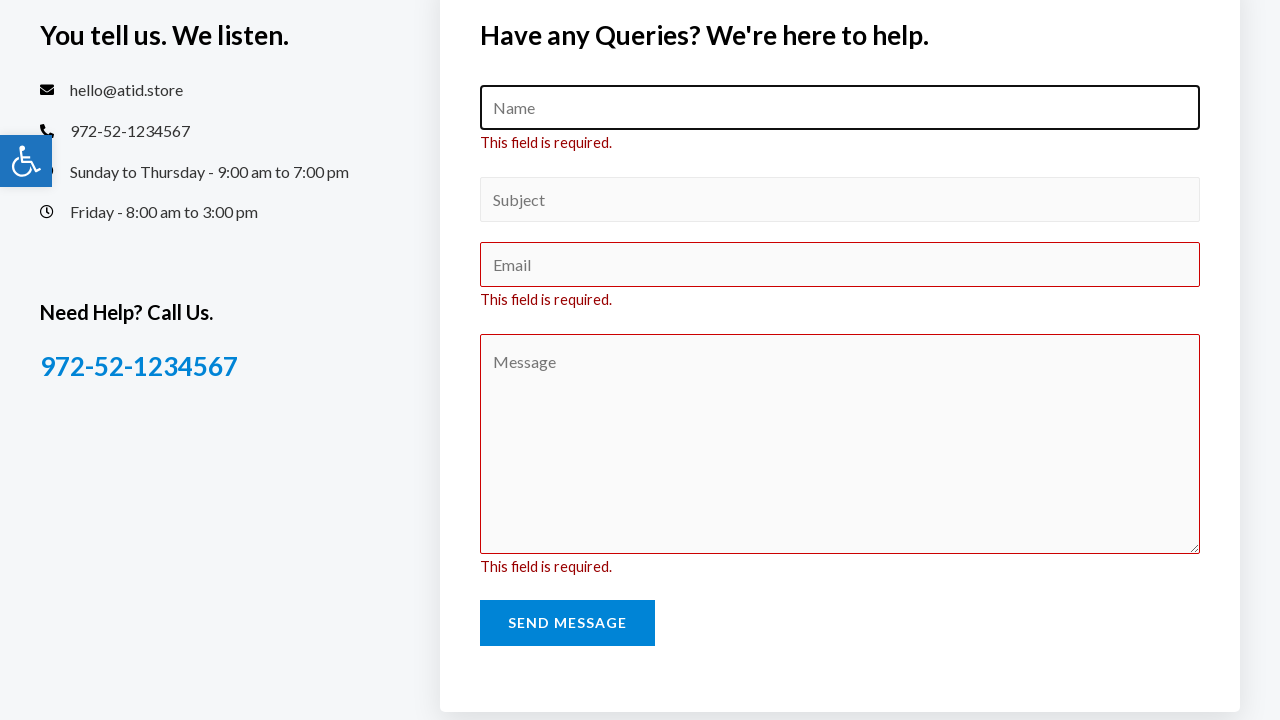

Clicked submit button again without filling any form fields at (567, 623) on #wpforms-submit-15
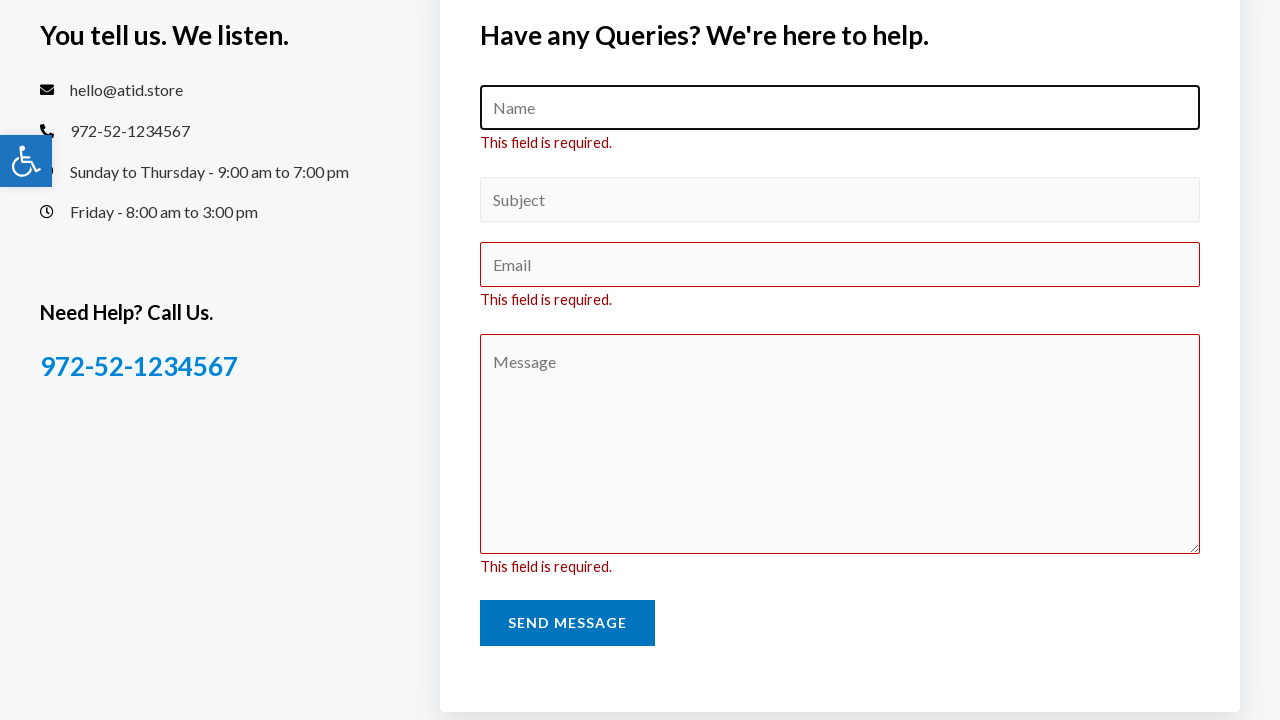

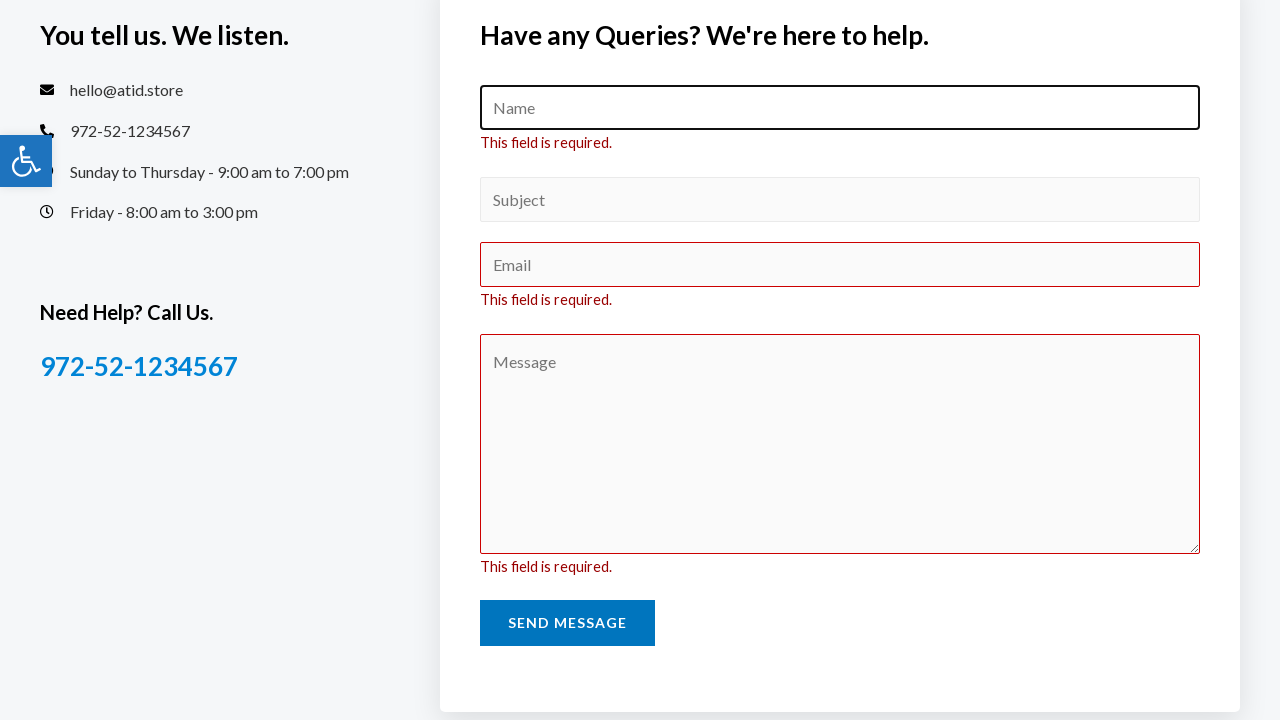